Tests cookie management functionality by deleting all cookies, adding a custom cookie, and retrieving browser logs

Starting URL: https://www.trendyol.com/

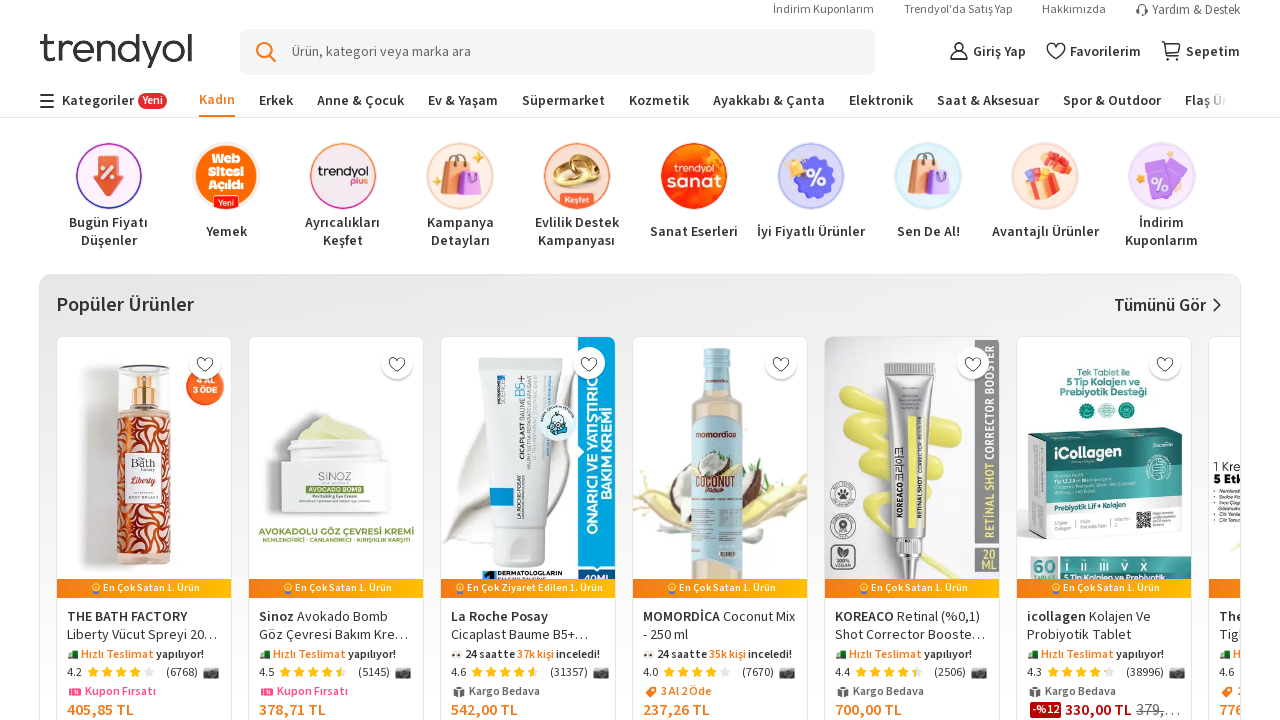

Deleted all cookies from the context
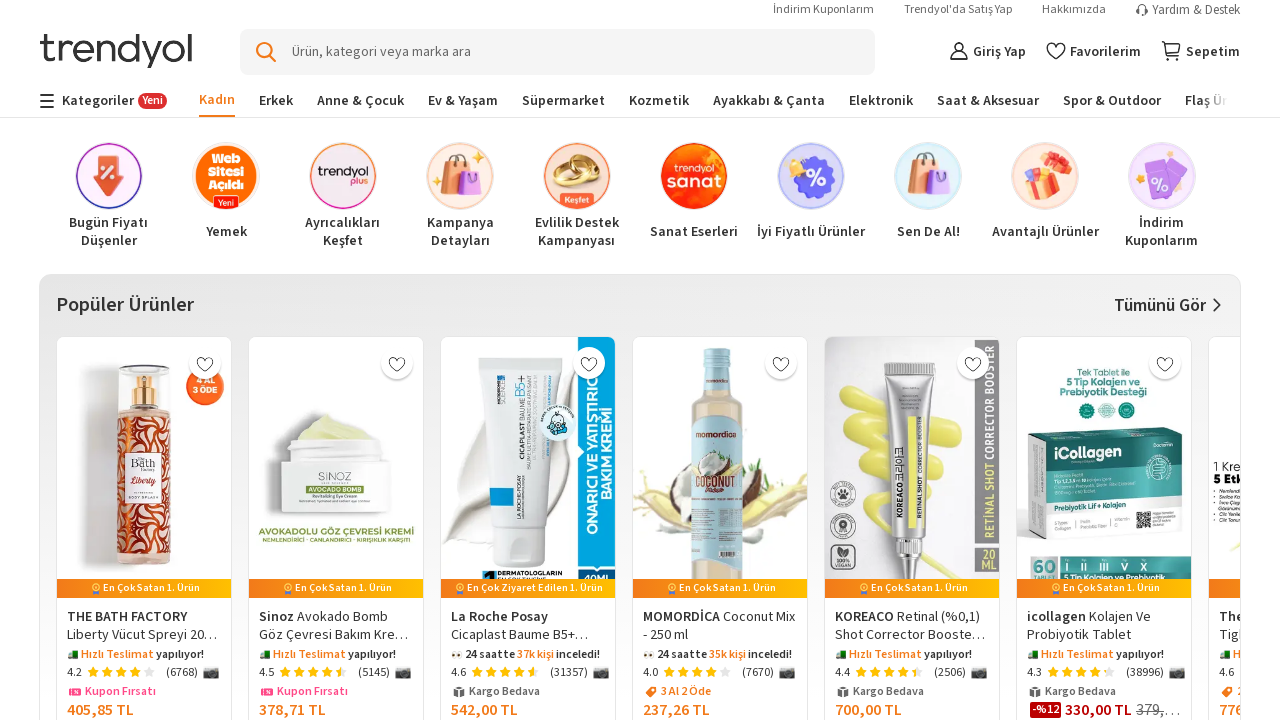

Added custom cookie 'cookieName' with Turkish text value
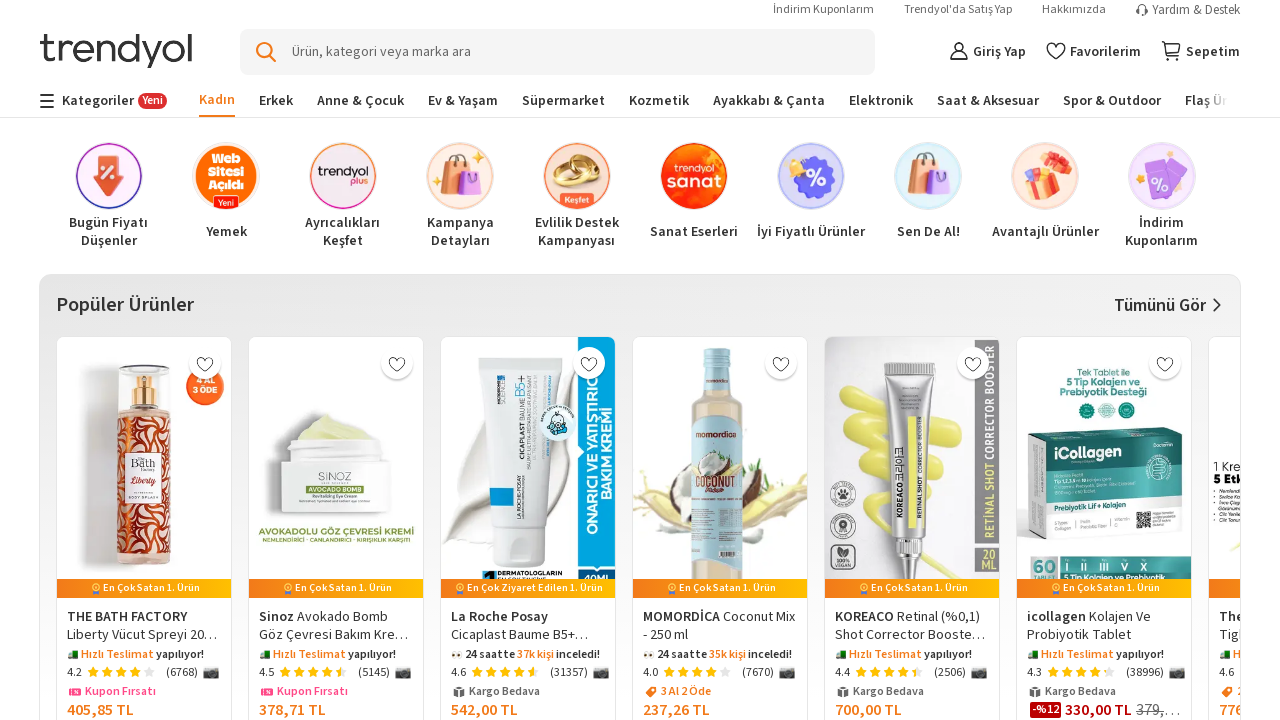

Reloaded page to apply cookie changes
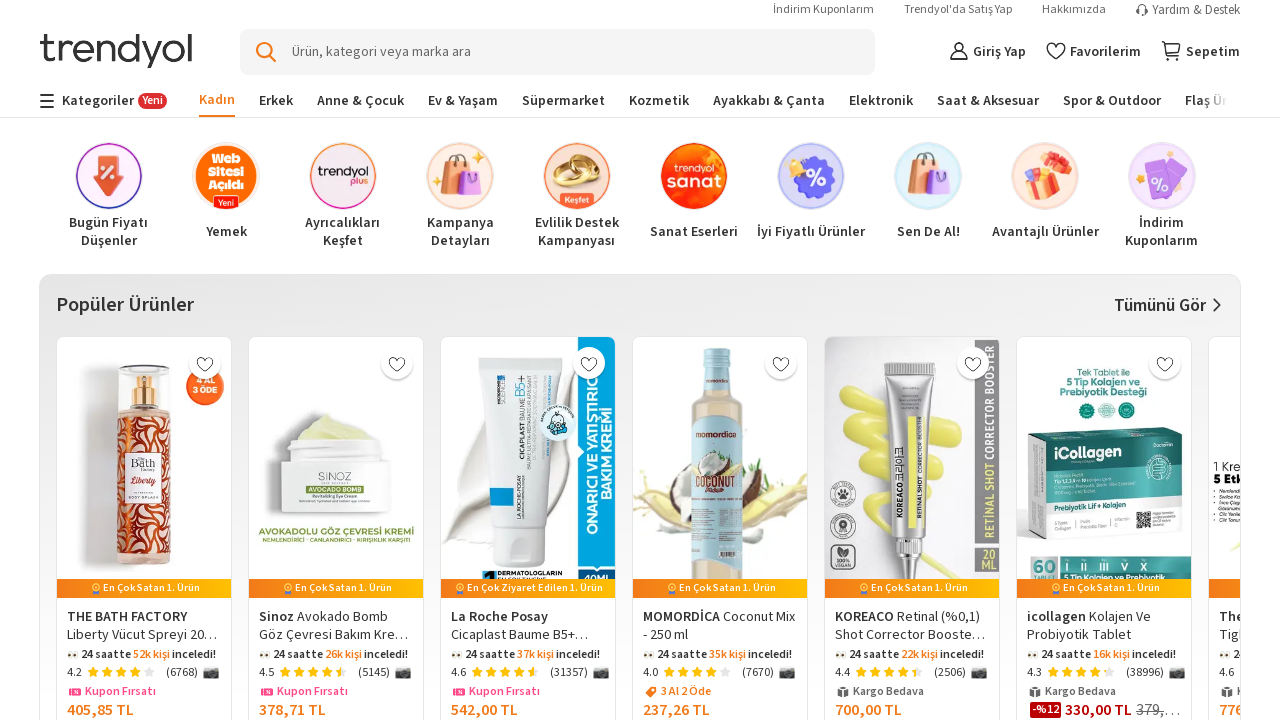

Retrieved all cookies from context
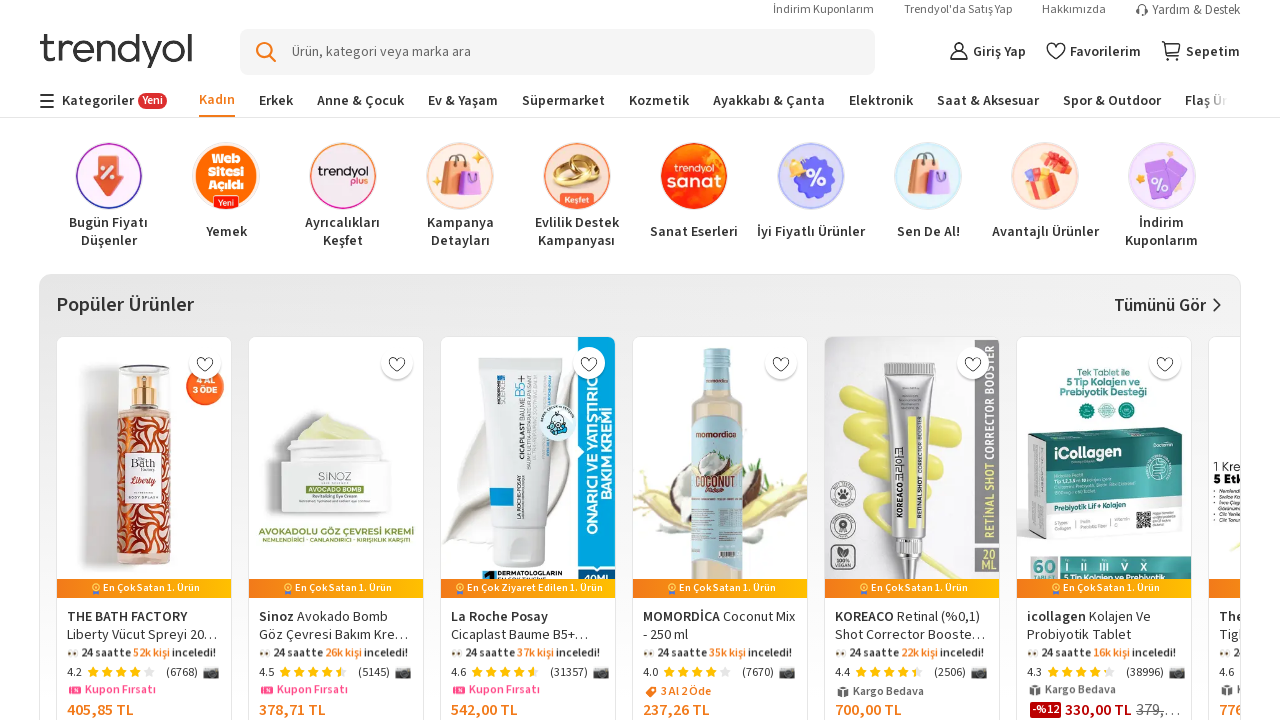

Searched for custom cookie 'cookieName' in cookie list
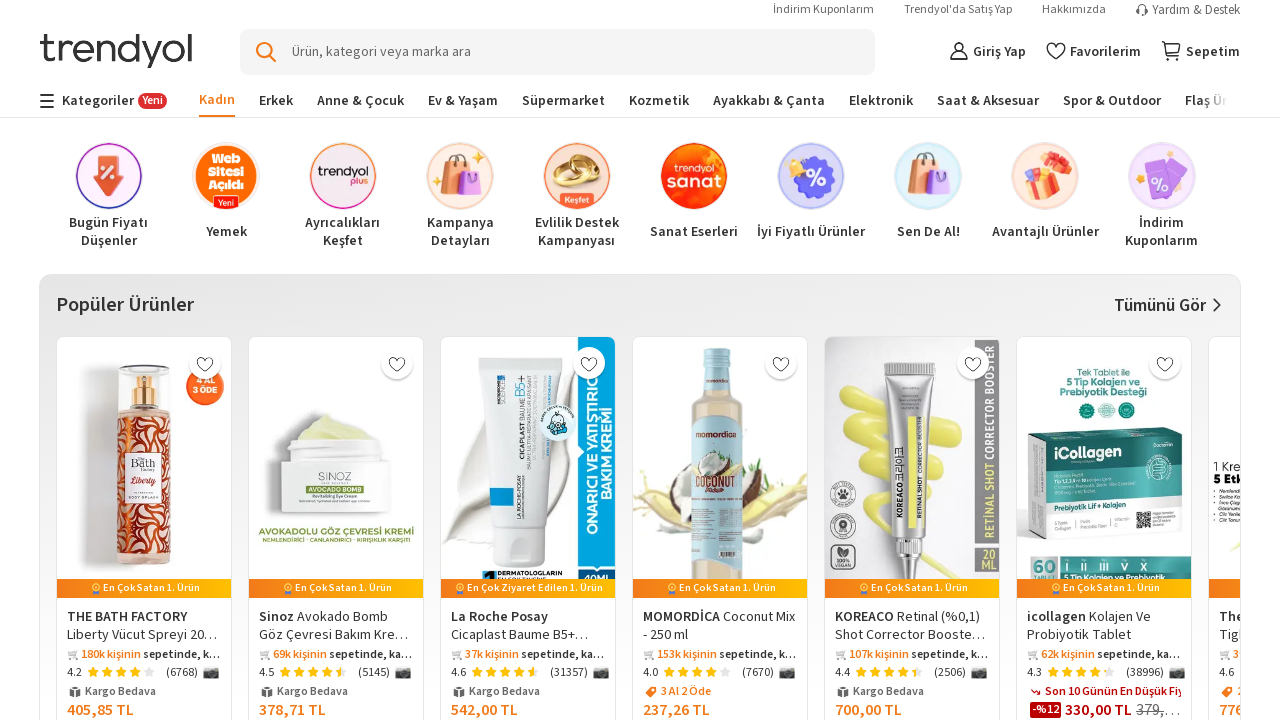

Found cookie: cookieName=Bazi cookieler iyidir, bazilari kotudur
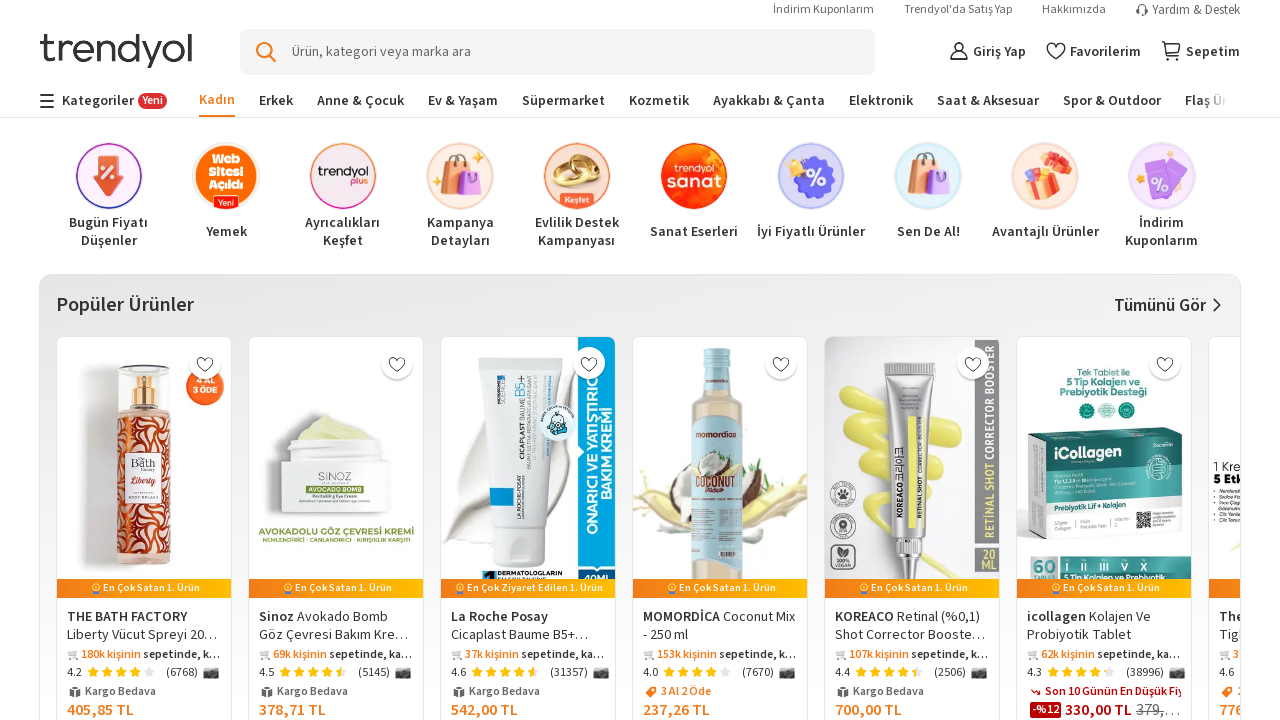

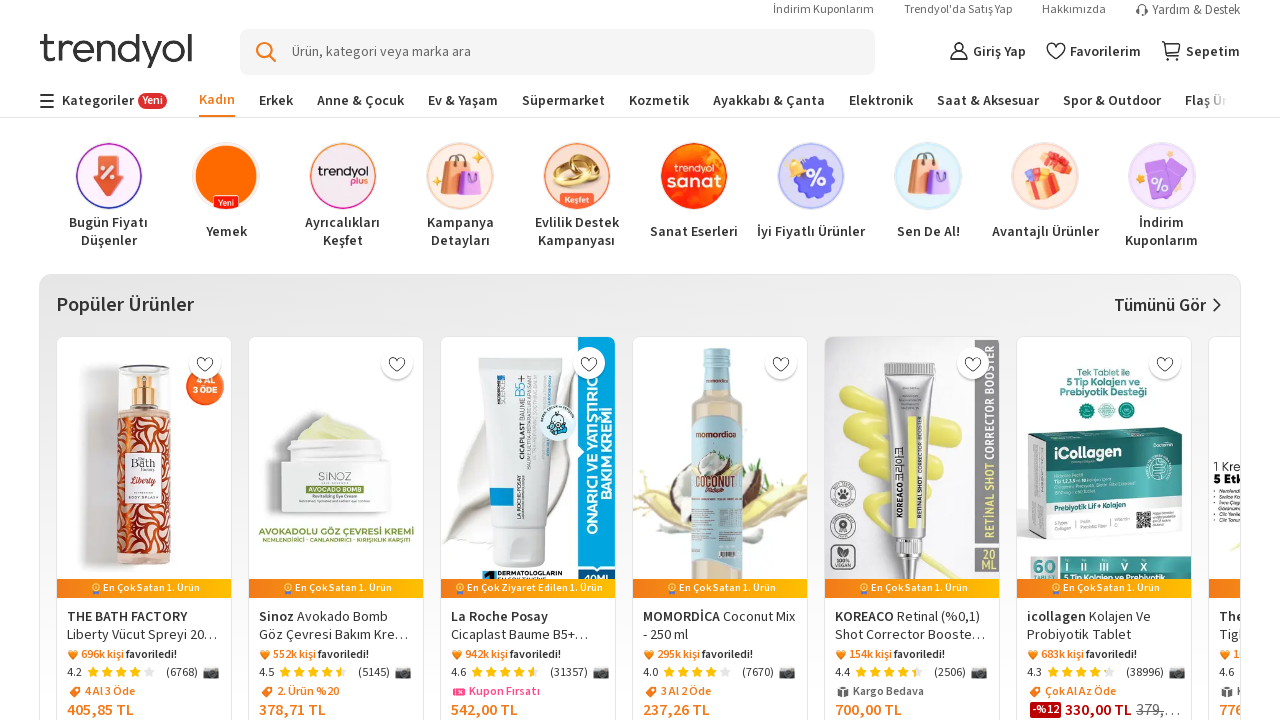